Tests browser navigation commands by navigating between two URLs and using back, forward, and refresh functions

Starting URL: https://www.orangehrm.com/

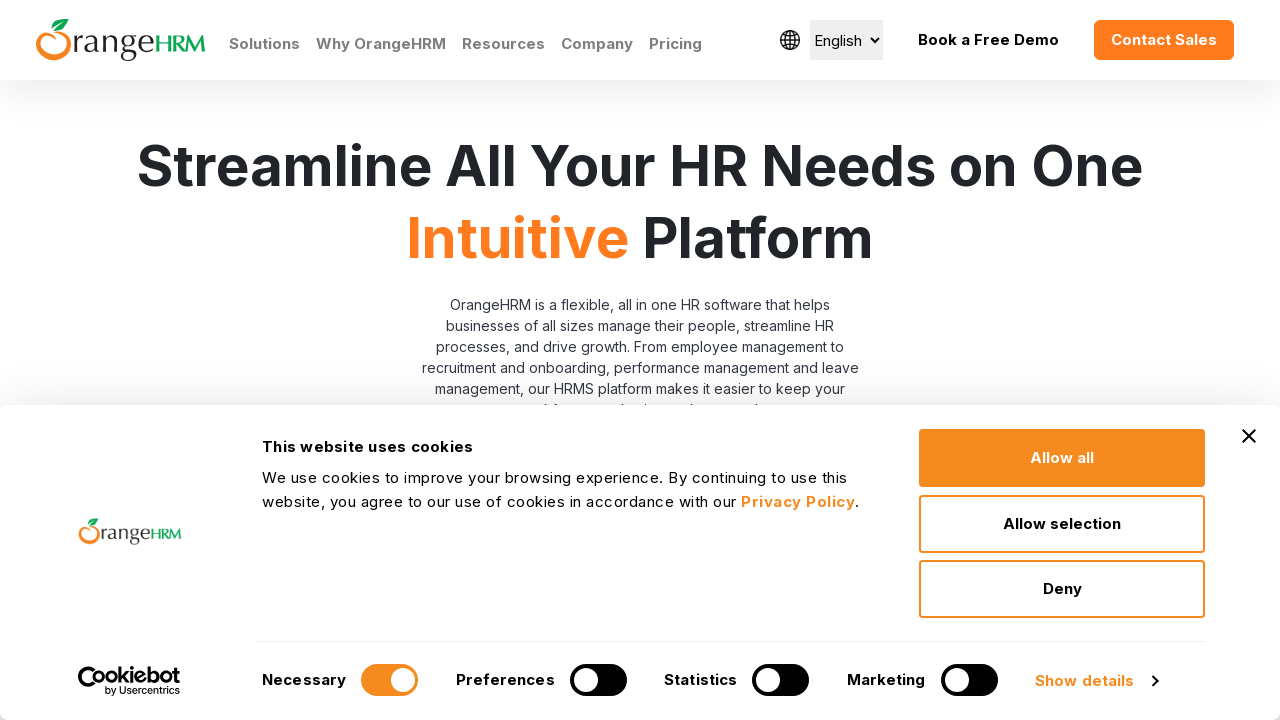

Navigated to https://games.pragmaticplaylive.net/portal
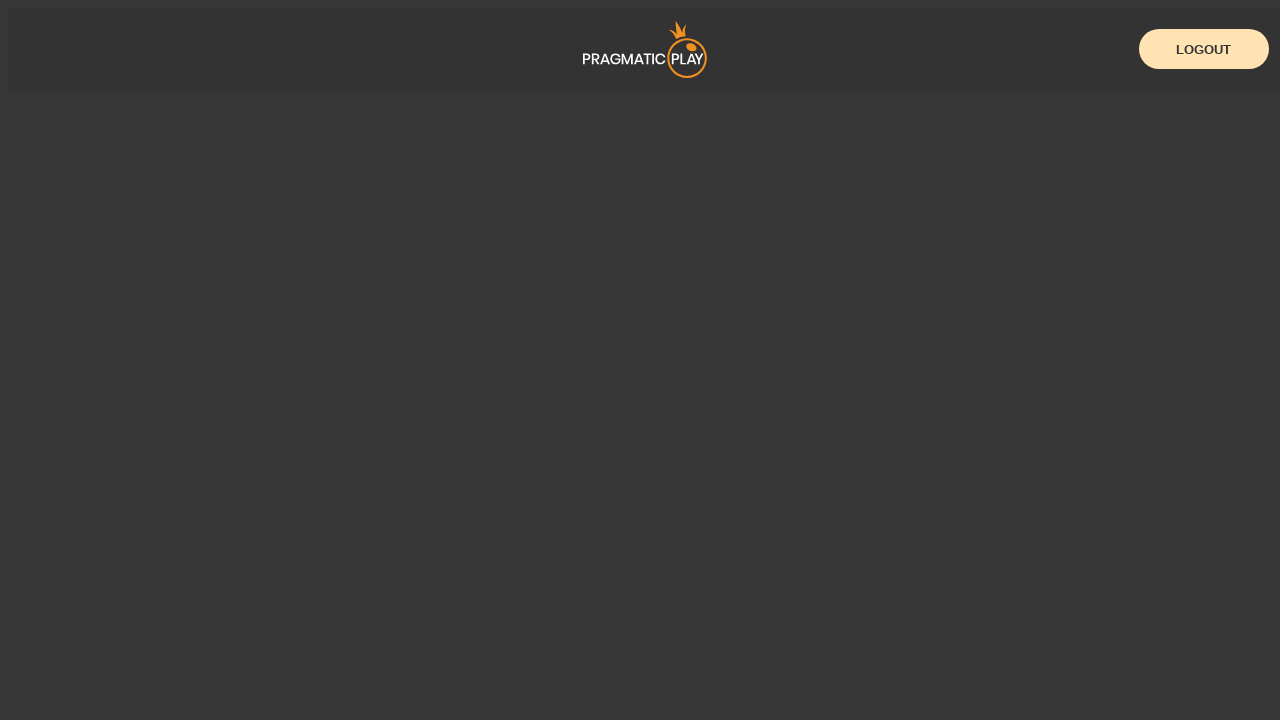

Navigated back to previous page using back command
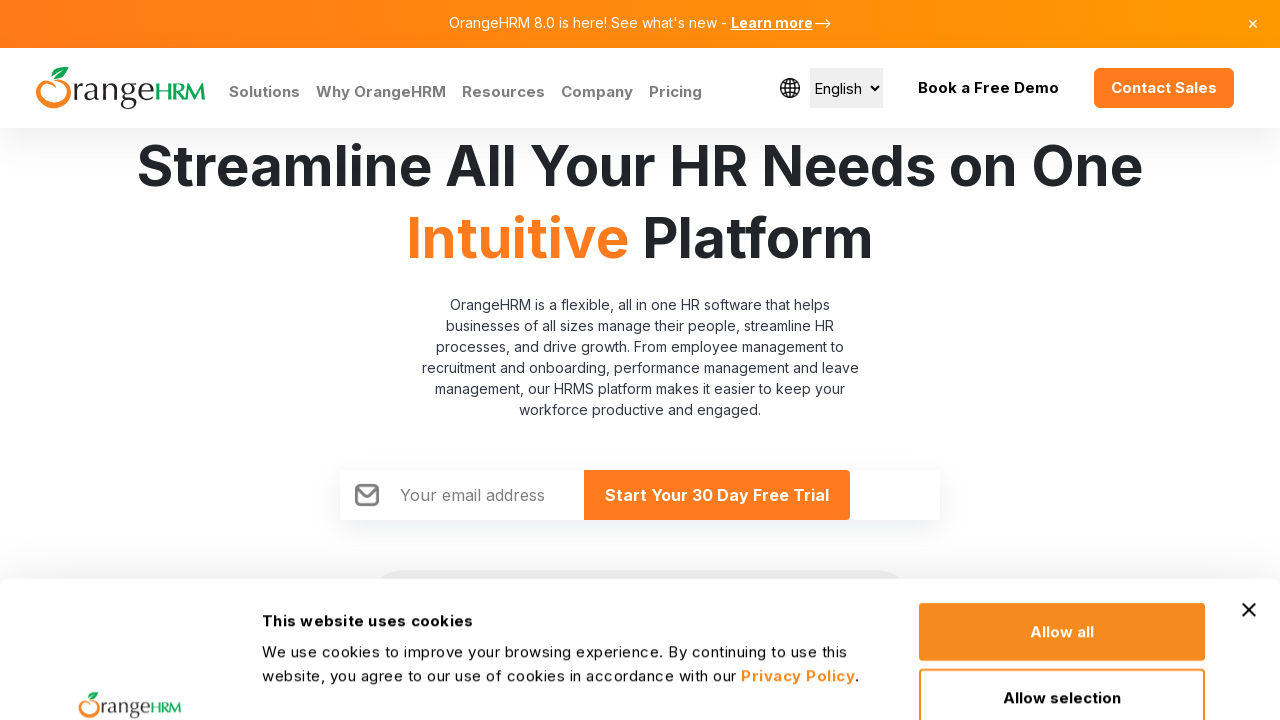

Navigated forward using forward command
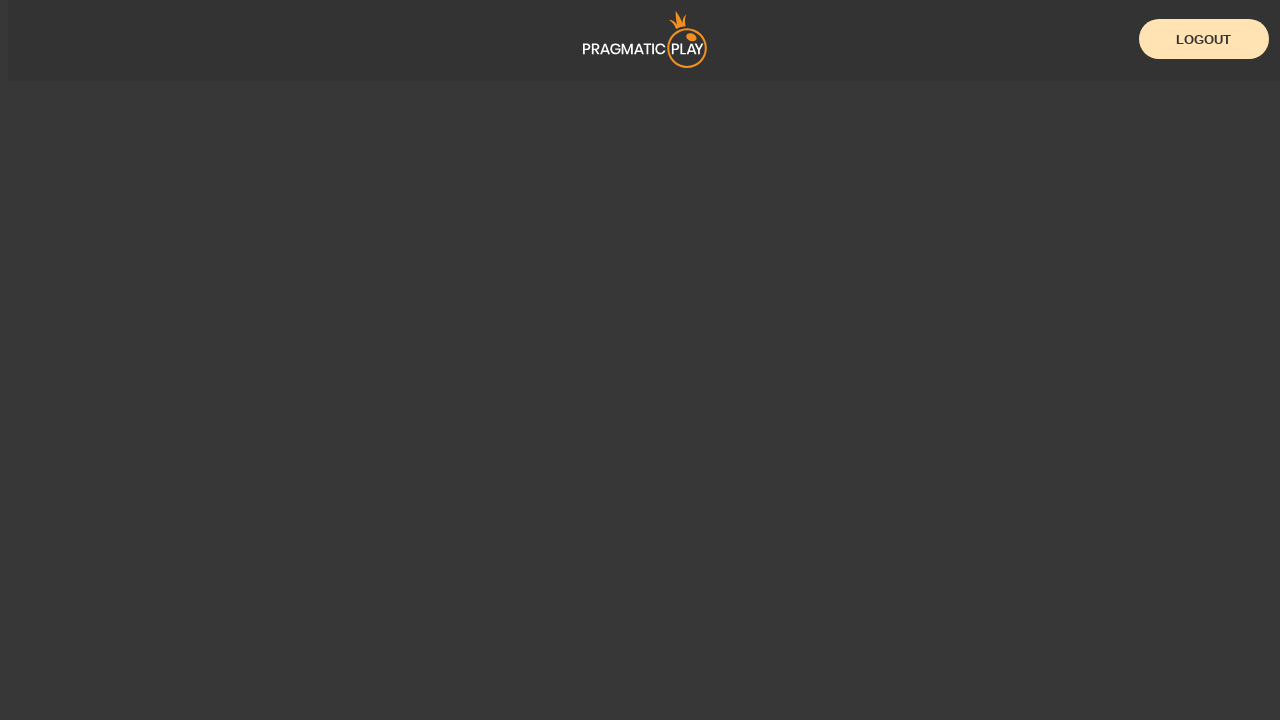

Refreshed the current page
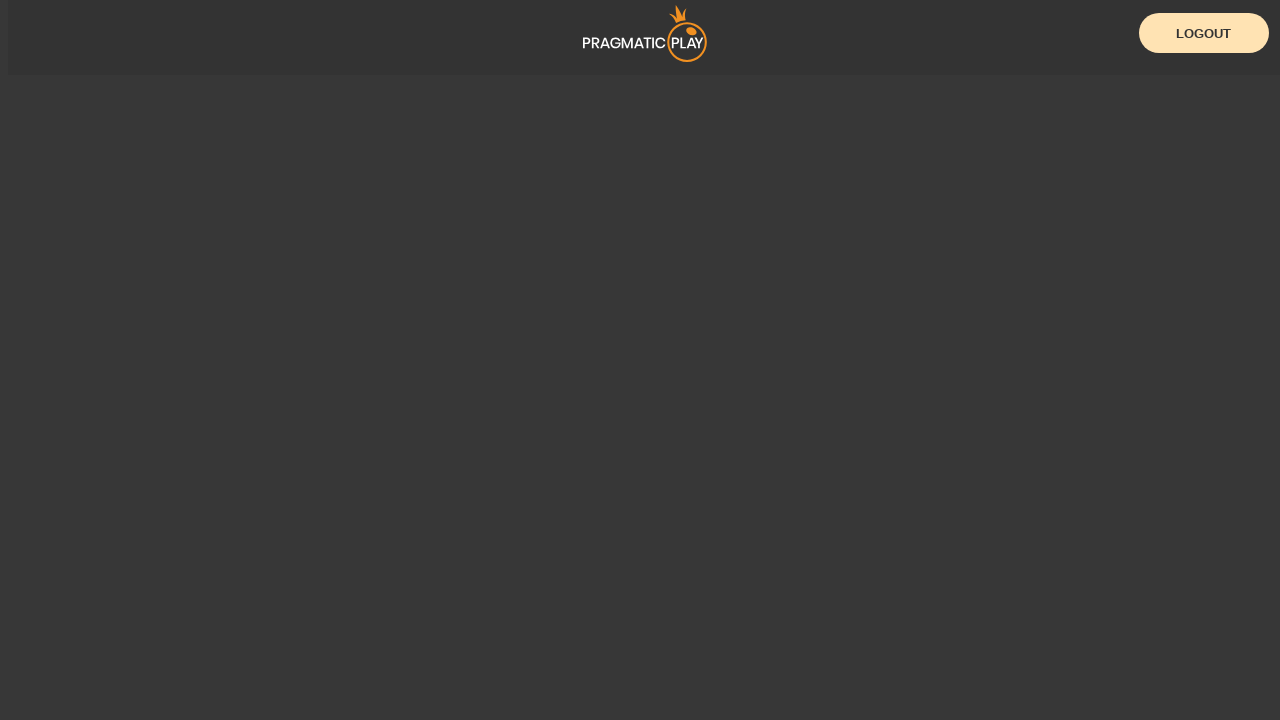

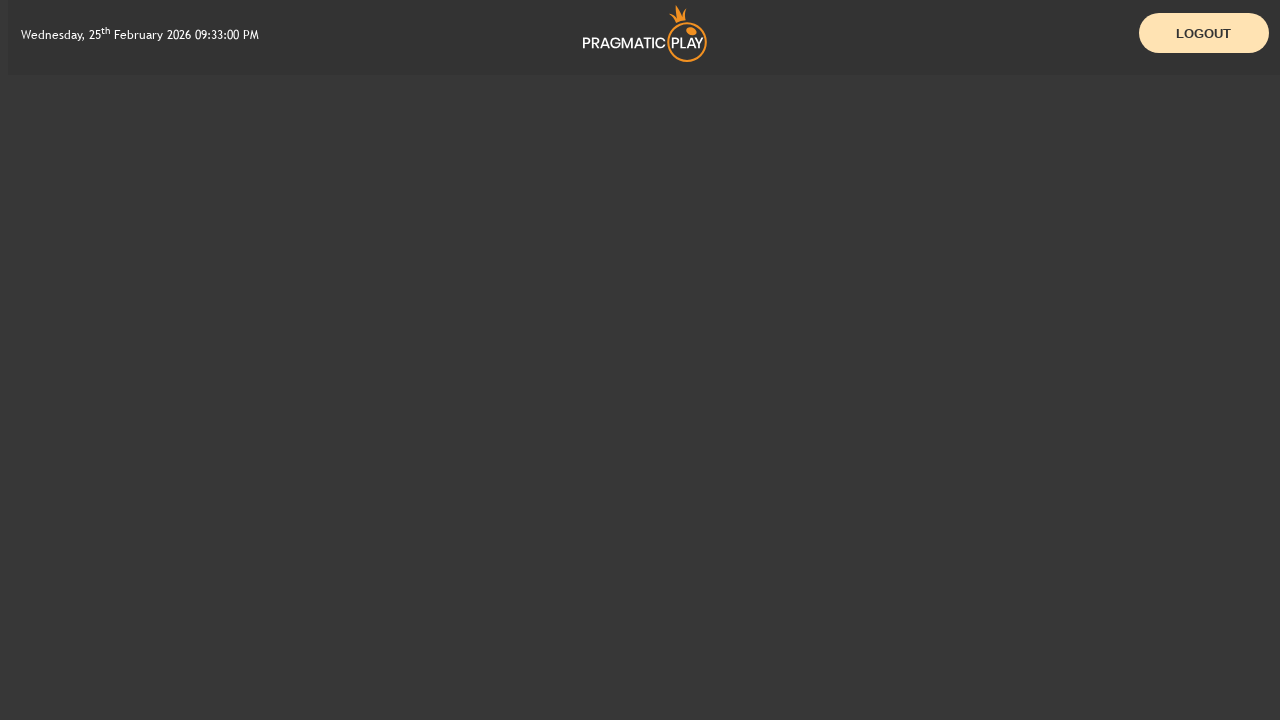